Tests browser window switching functionality by clicking a link that opens a new window, switching to the child window to verify its content, then switching back to the parent window to verify its content.

Starting URL: https://the-internet.herokuapp.com/windows

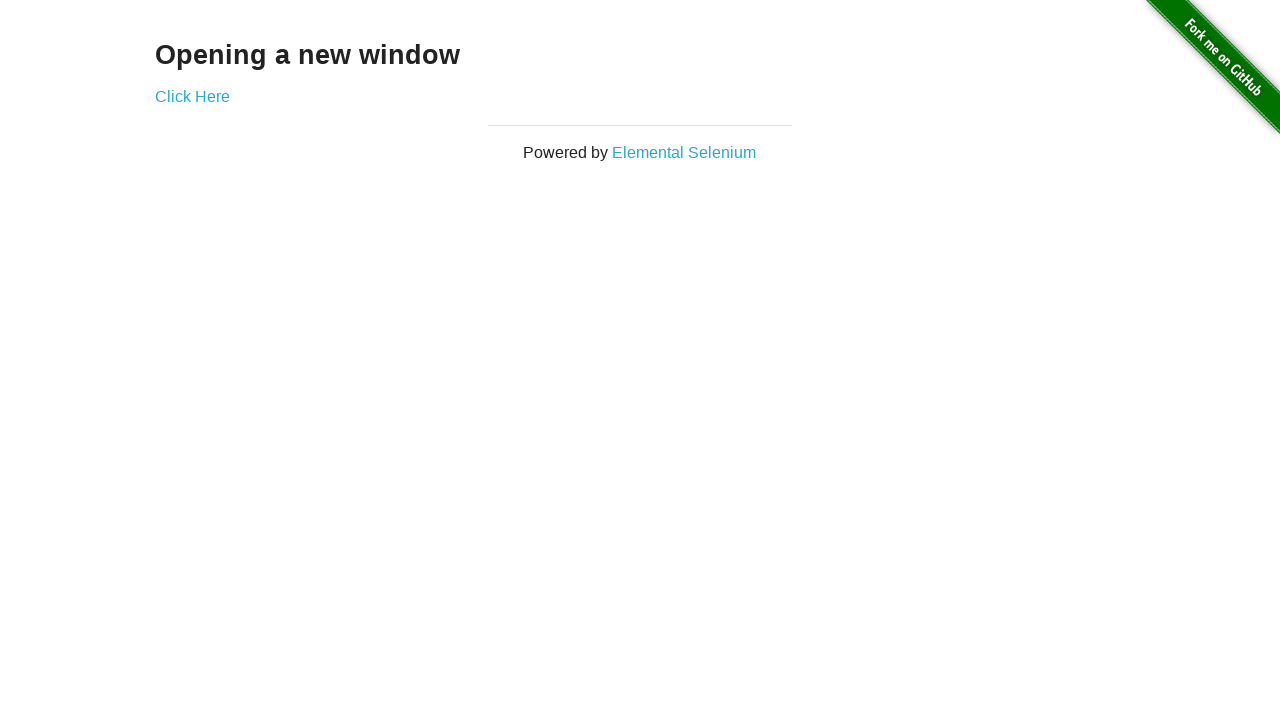

Clicked 'Click Here' link to open new window at (192, 96) on xpath=//a[text()='Click Here']
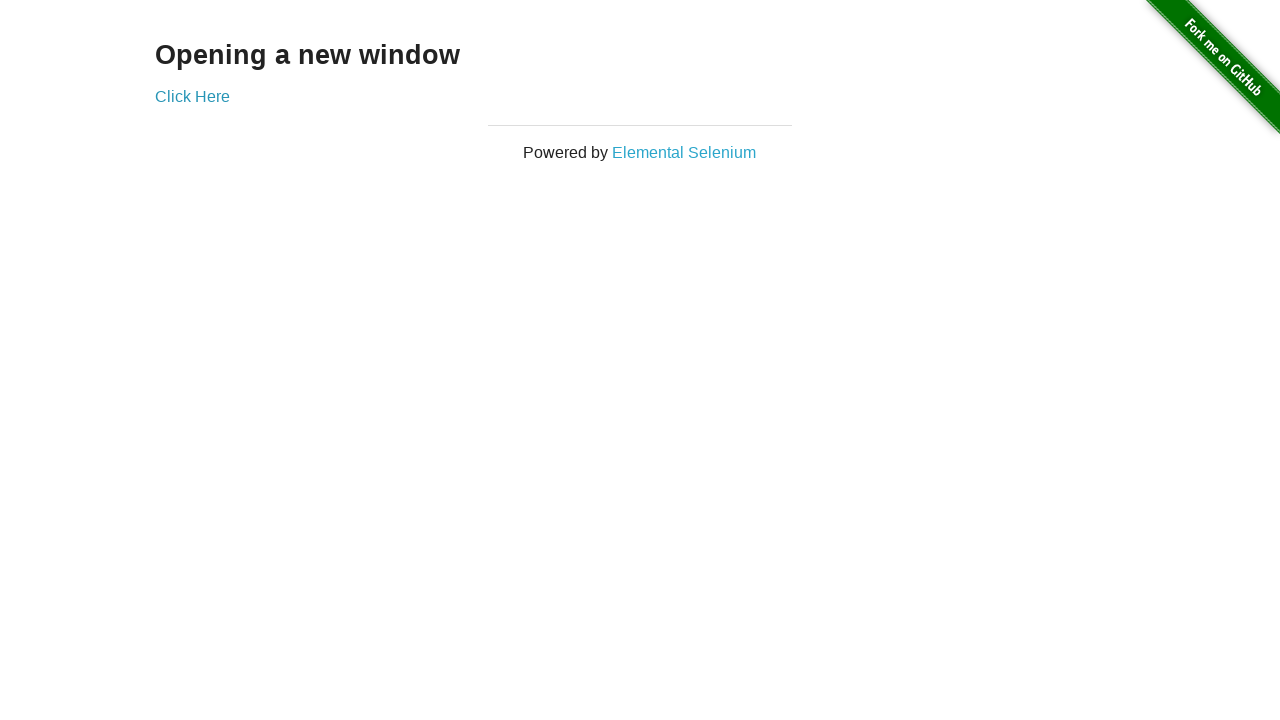

Obtained reference to child window
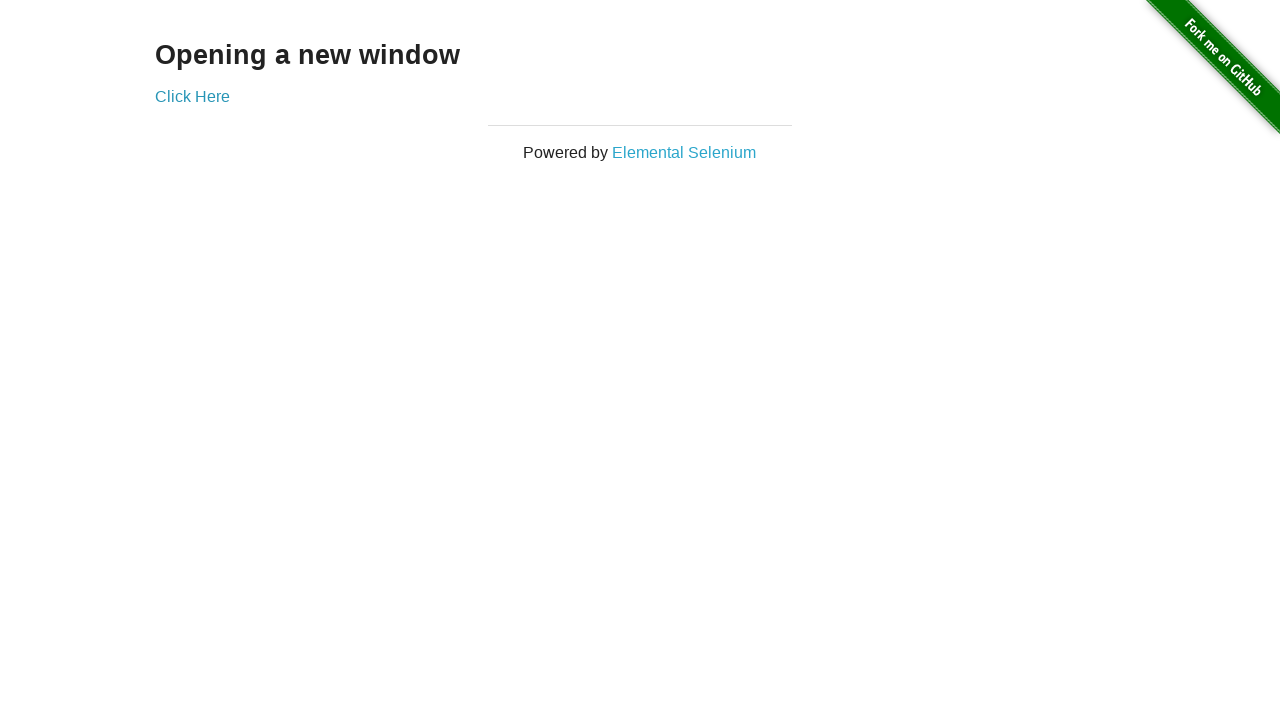

Waited for child window content to load
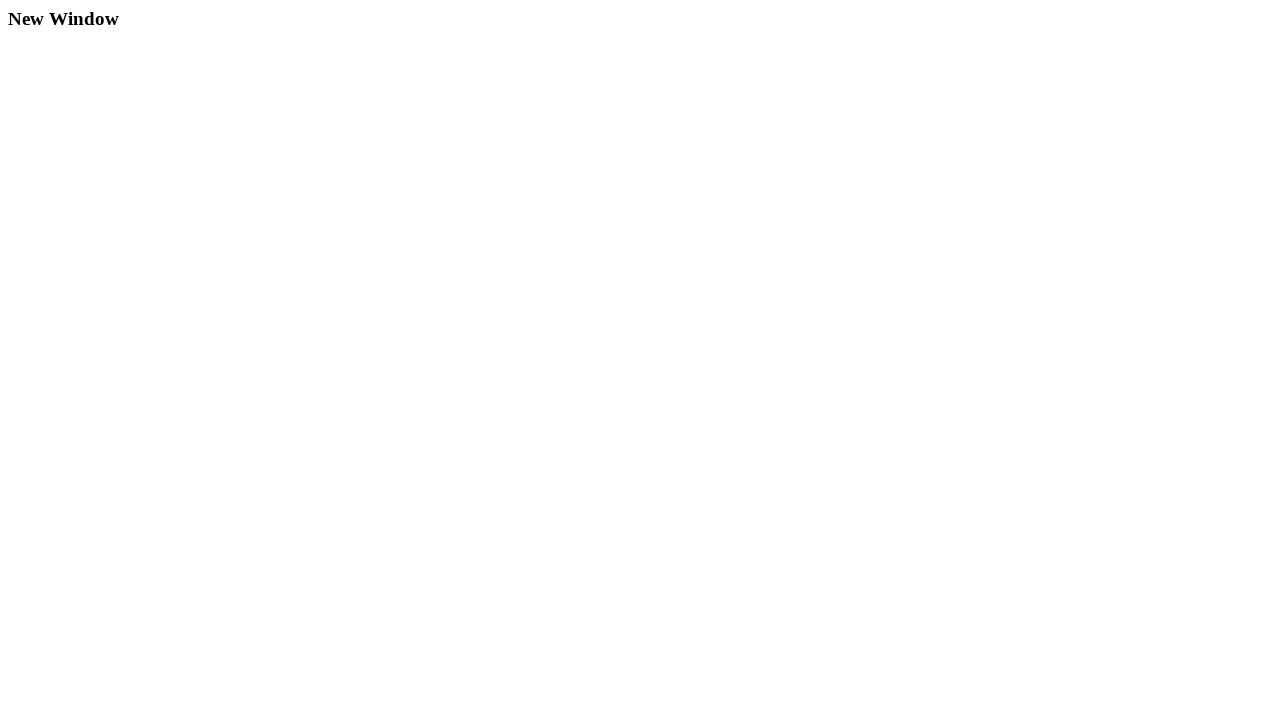

Retrieved child window heading text: 'New Window'
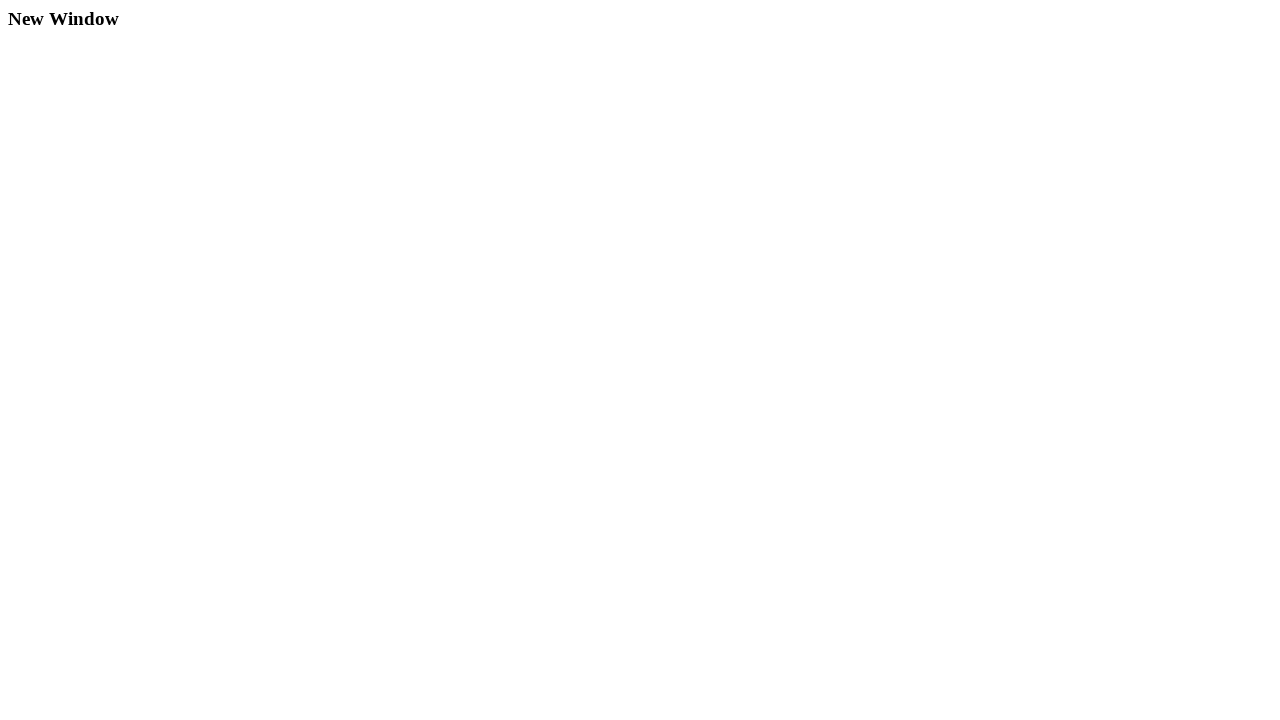

Retrieved parent window heading text: 'Opening a new window'
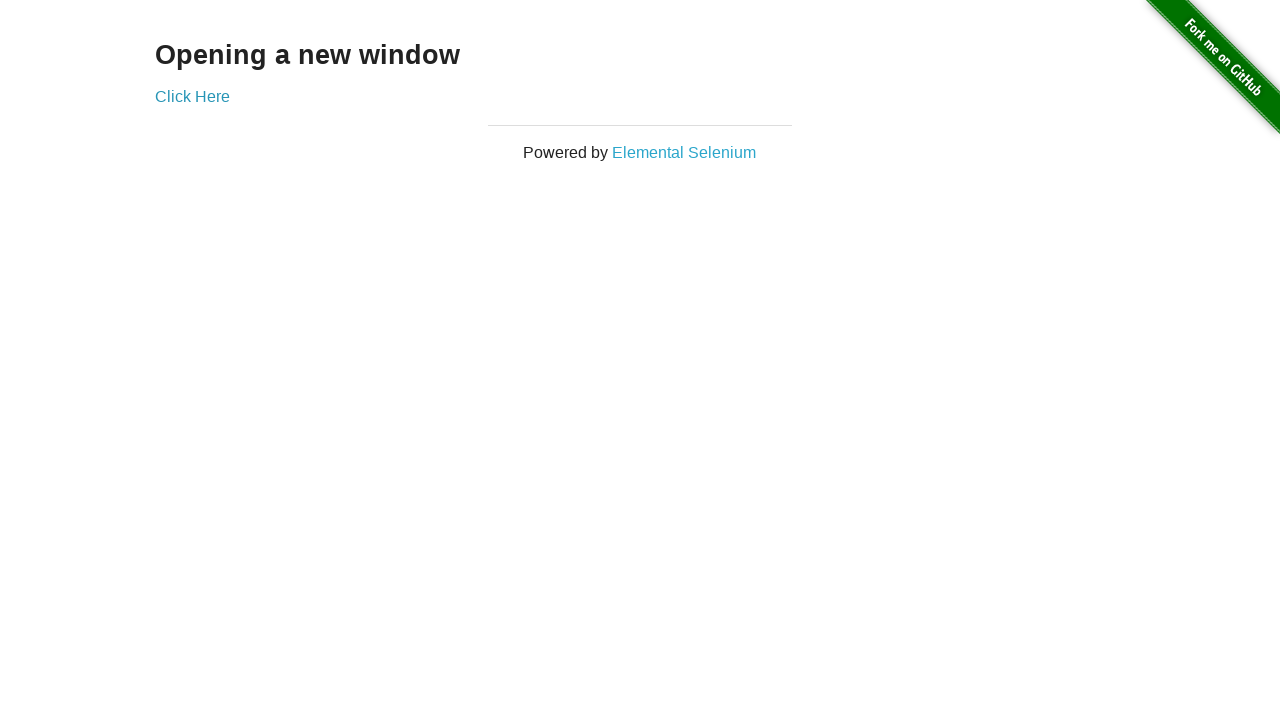

Closed child window
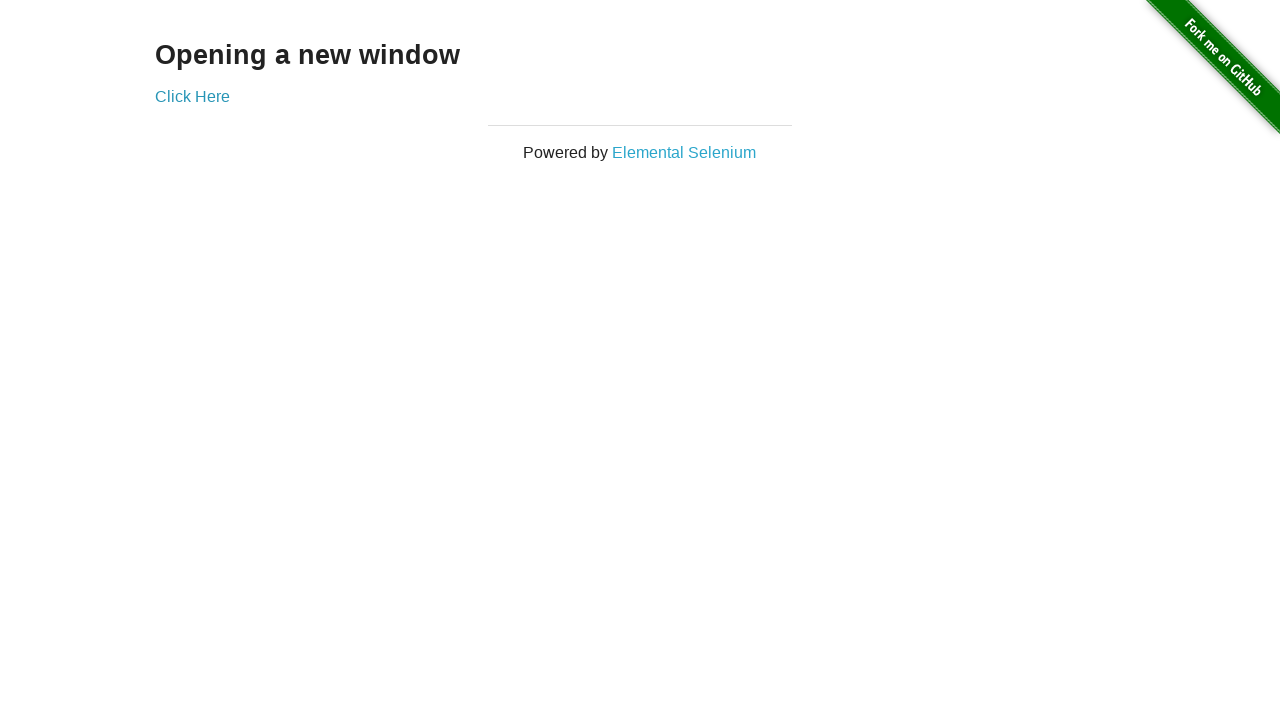

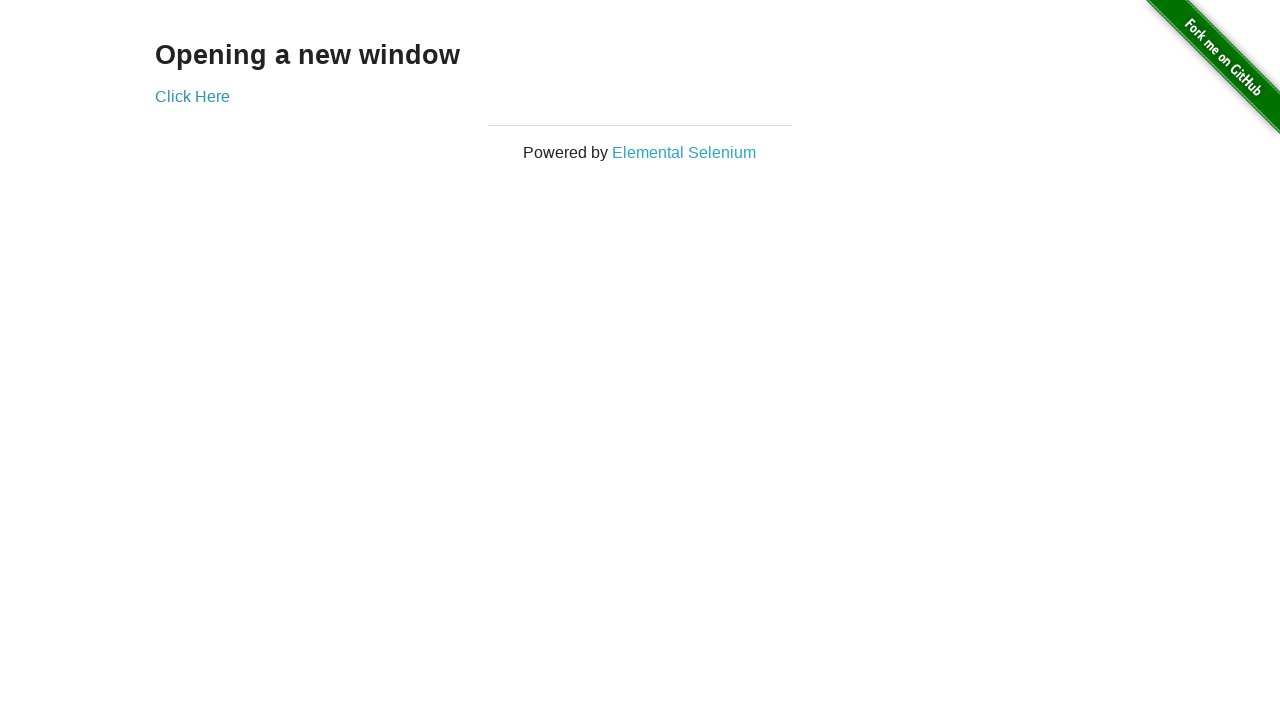